Navigates to a demo page and verifies the font-size CSS property of the h1 element

Starting URL: https://uljanovs.github.io/site/examples/po

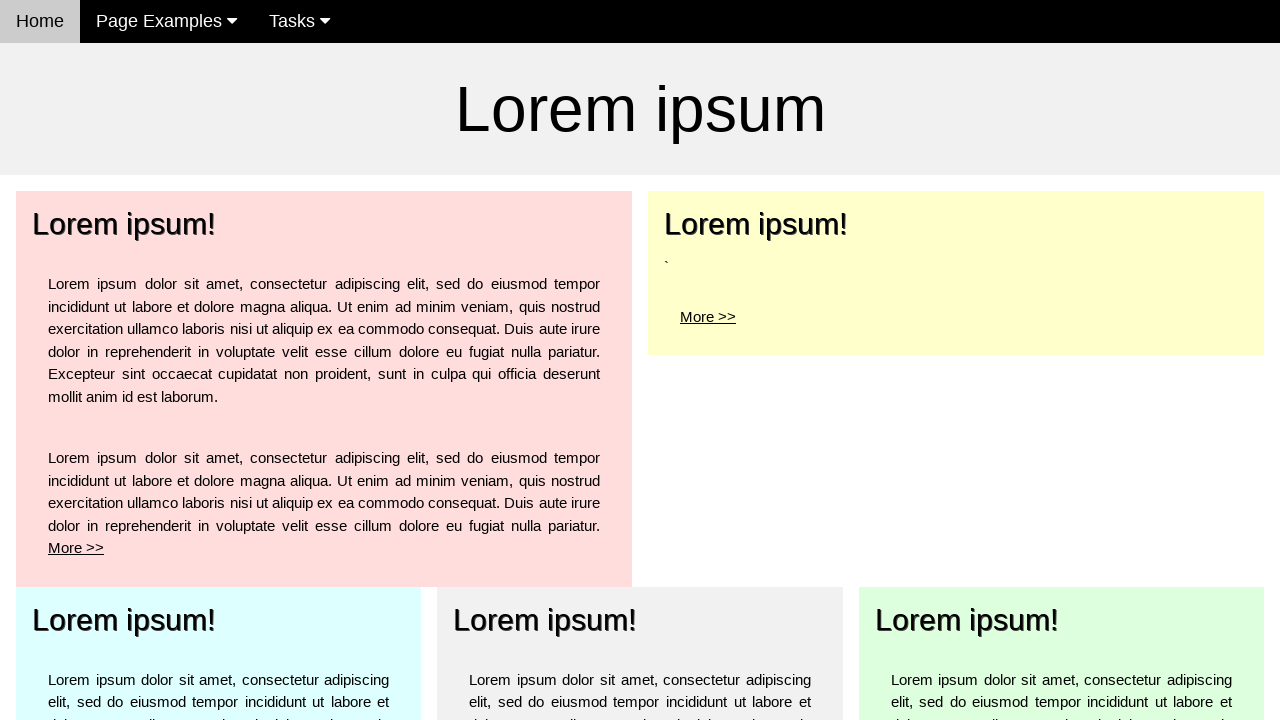

Navigated to demo page at https://uljanovs.github.io/site/examples/po
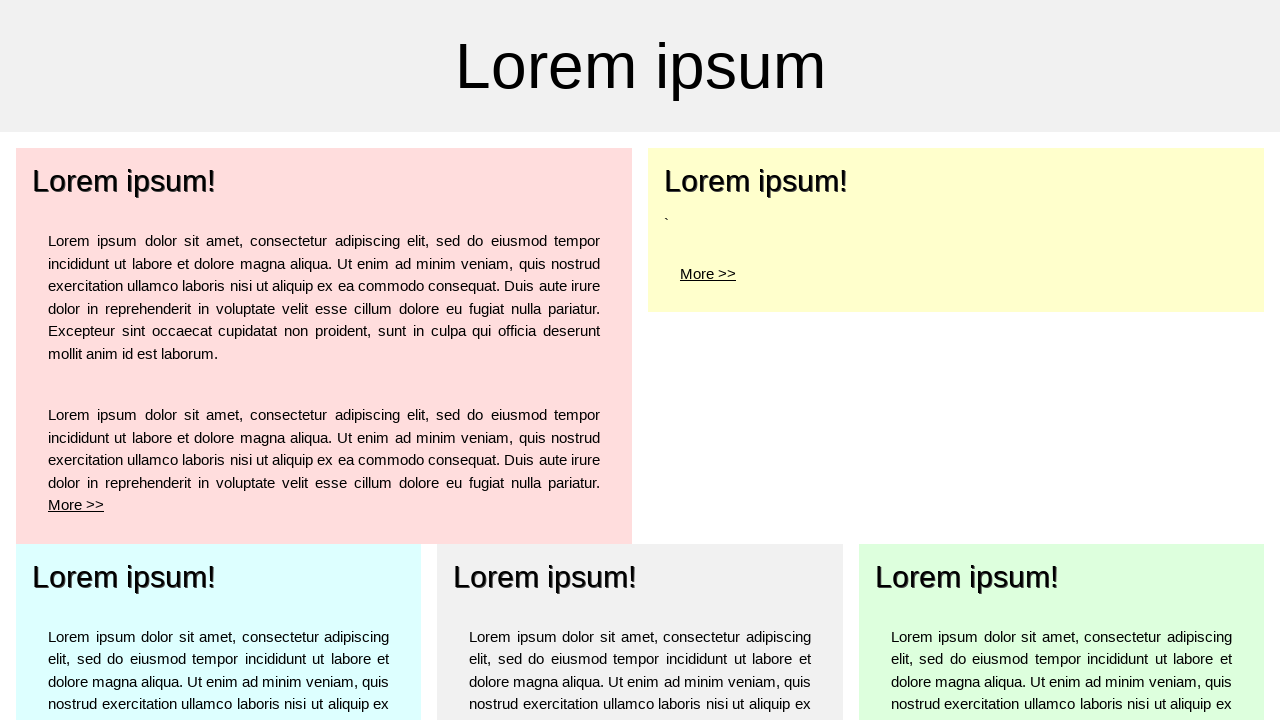

h1 element is now visible
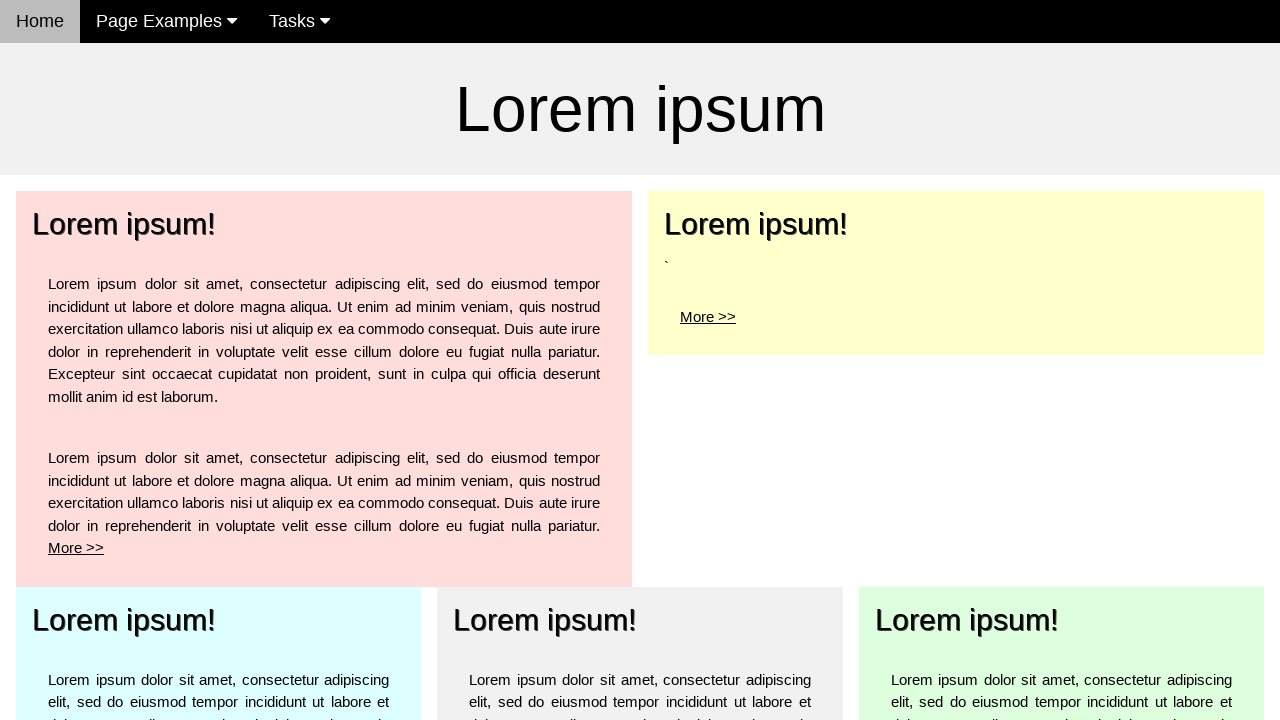

Retrieved font-size CSS property: 64px
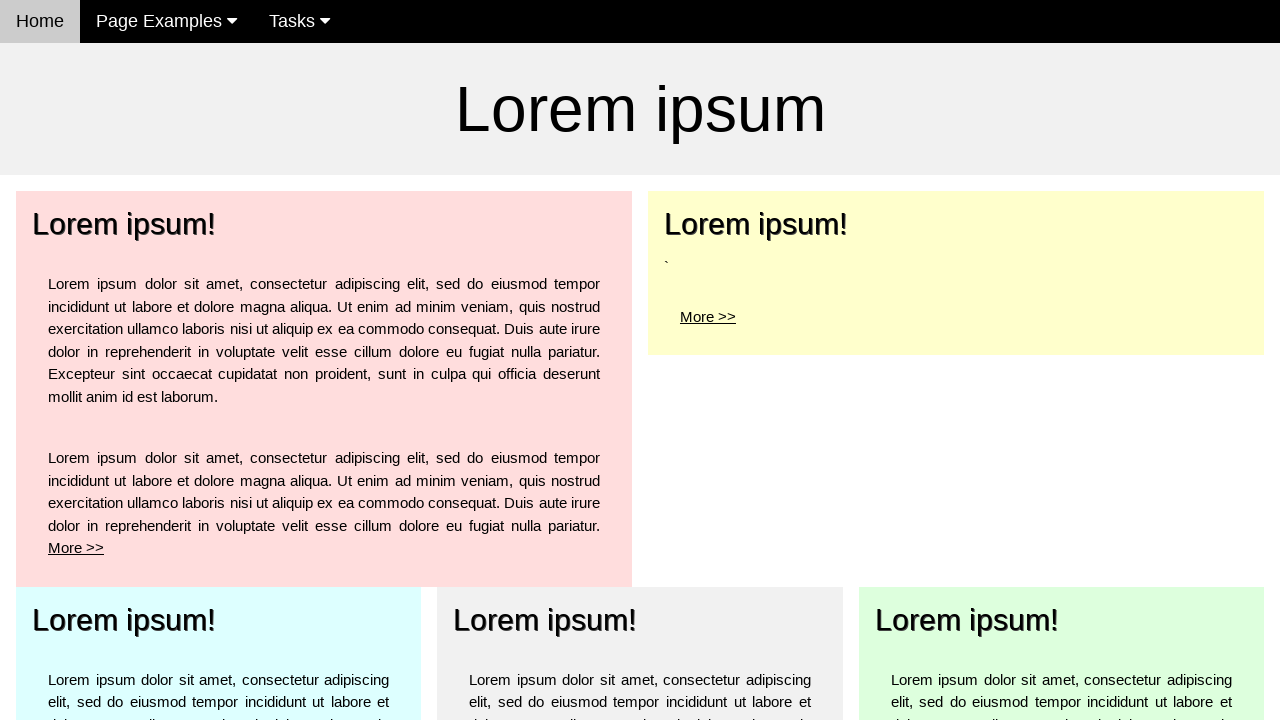

Verified h1 font-size is 64px as expected
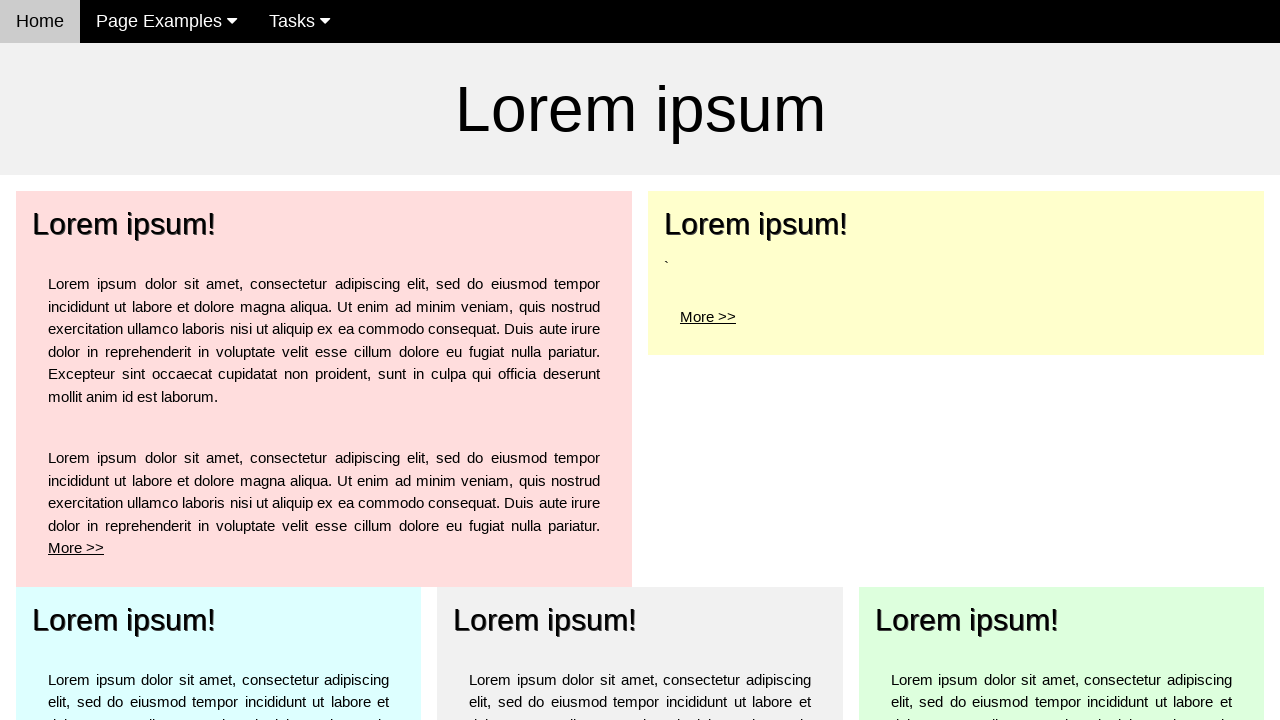

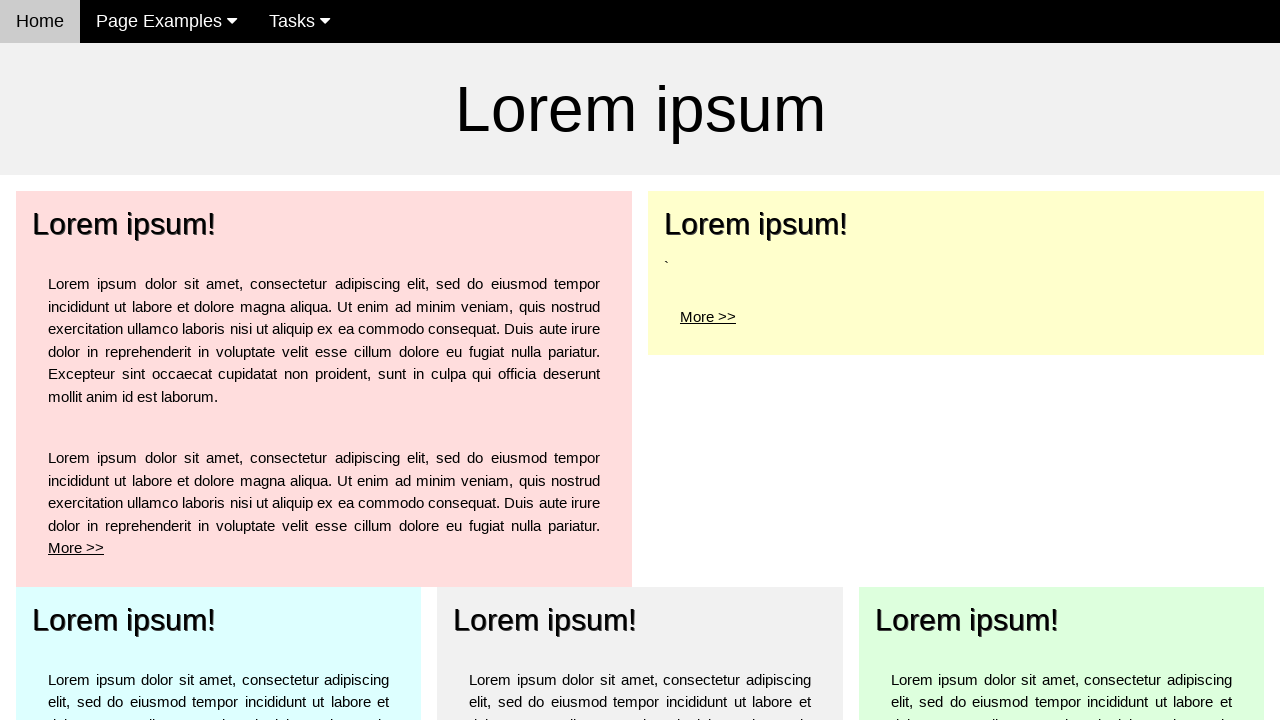